Navigates from the homepage to the login page by clicking the login link and verifies the page title changes

Starting URL: https://www.securite.jp/

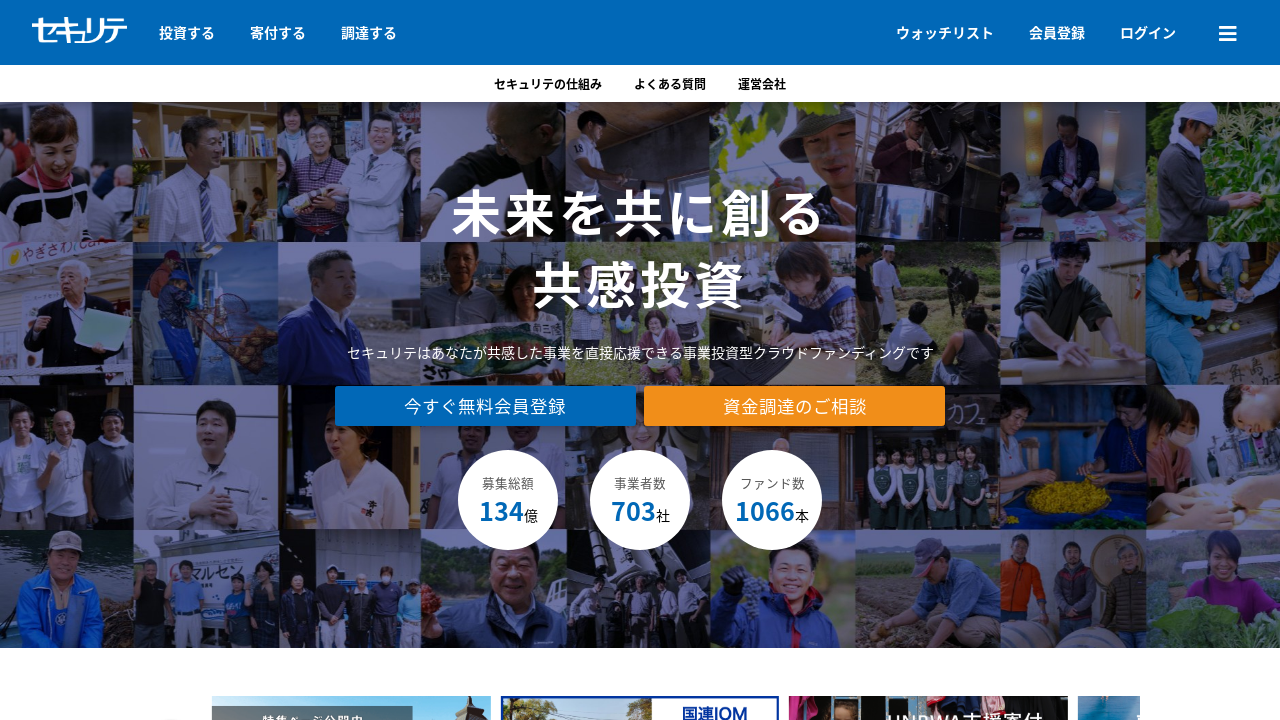

Clicked the login link at (1148, 32) on a:has-text('ログイン')
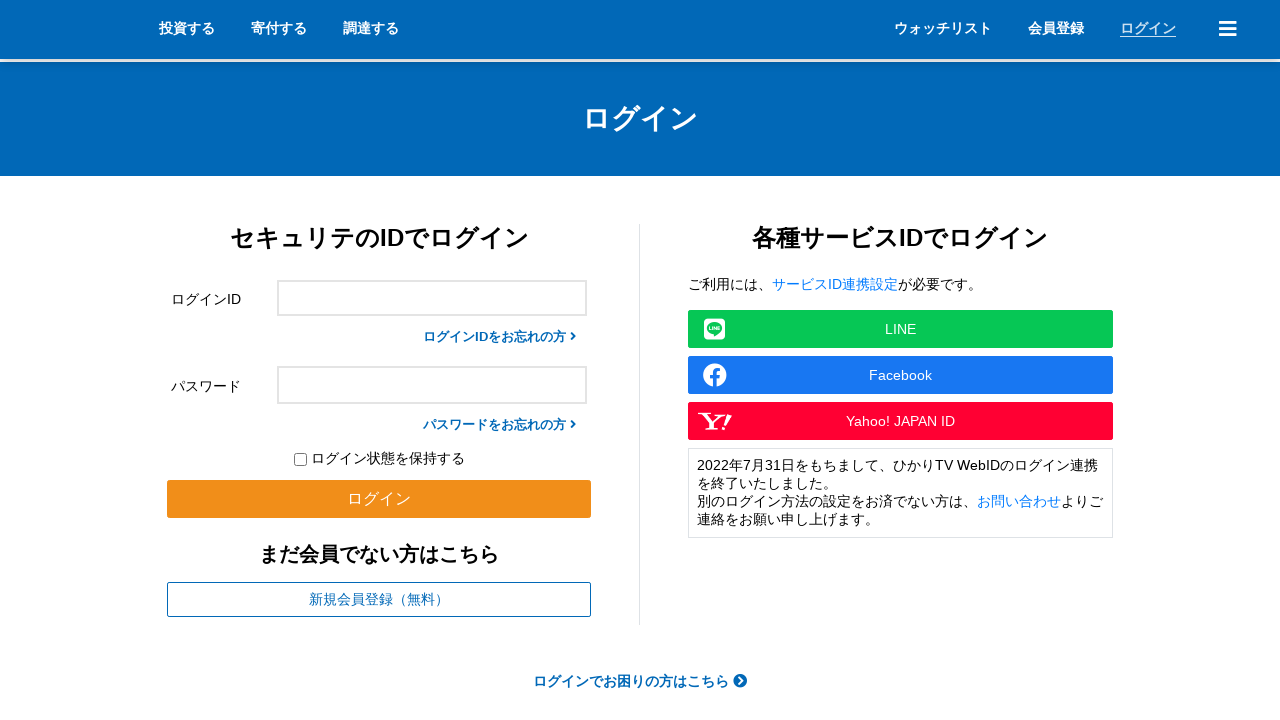

Login page loaded (domcontentloaded state)
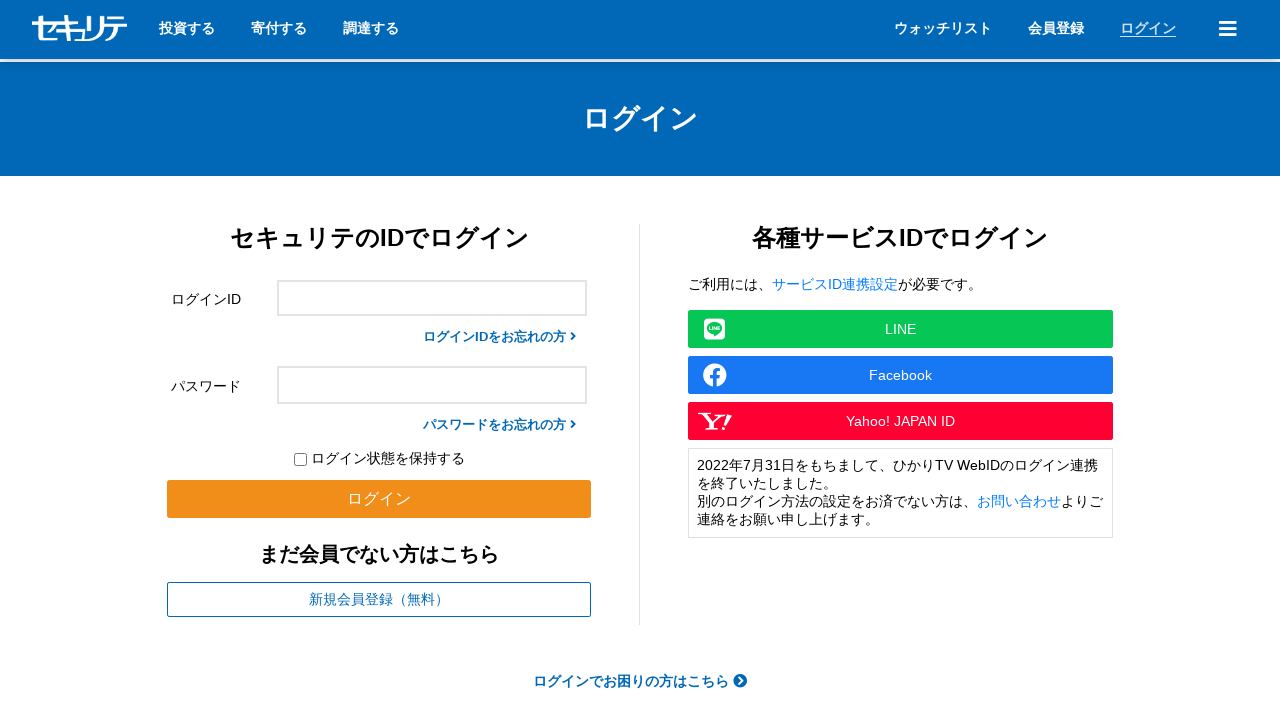

Verified page title is 'ログイン｜セキュリテ'
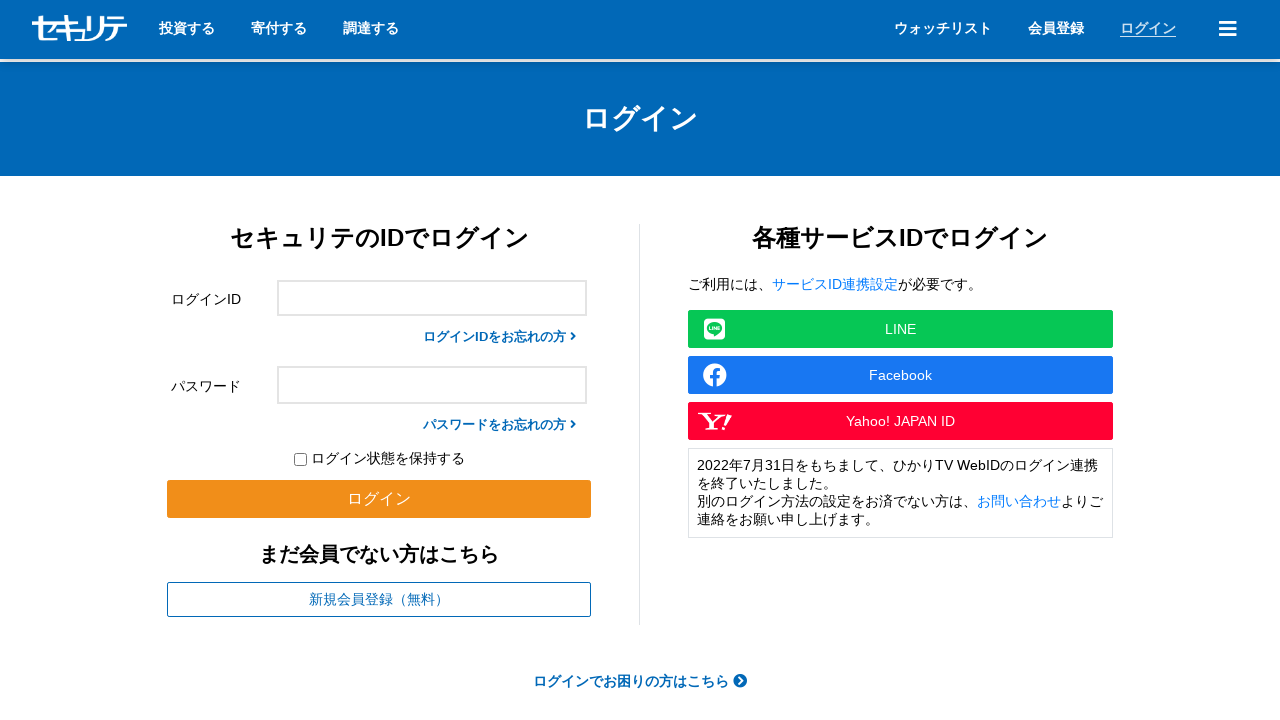

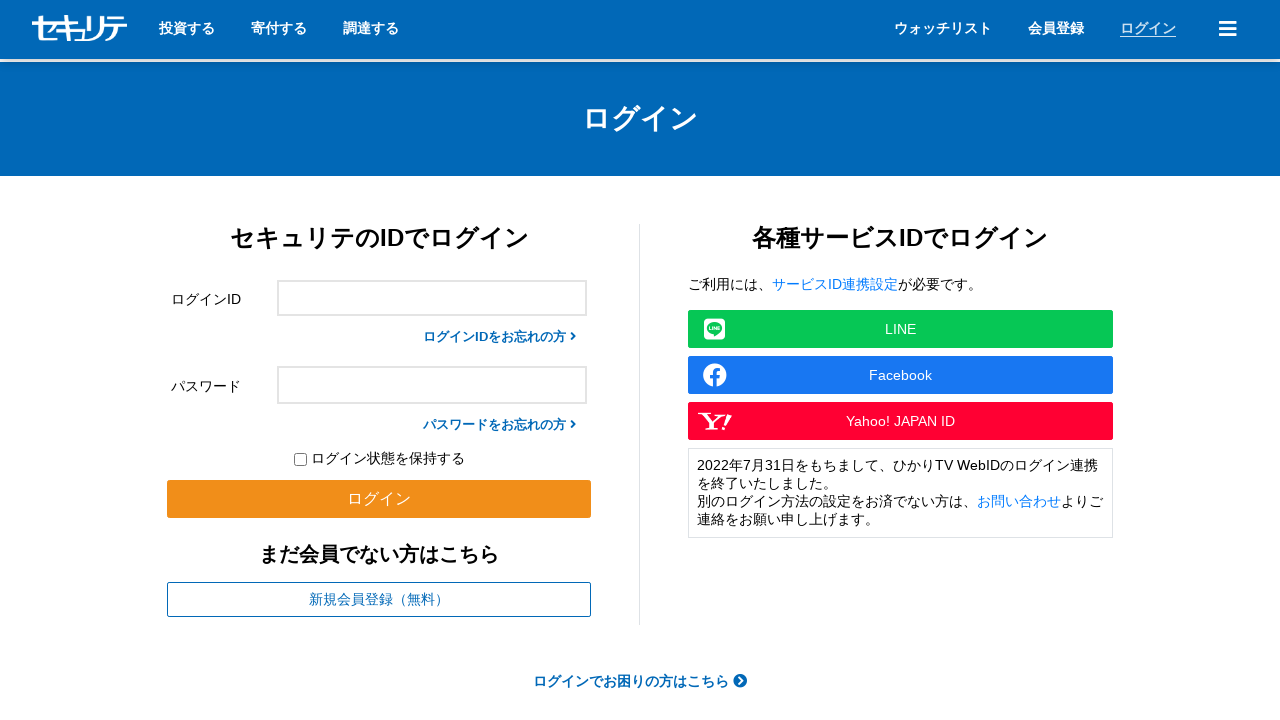